Tests selecting a pet species option from the dropdown by opening the modal, clicking the species dropdown, and selecting "Cachorro"

Starting URL: https://test-a-pet.vercel.app/

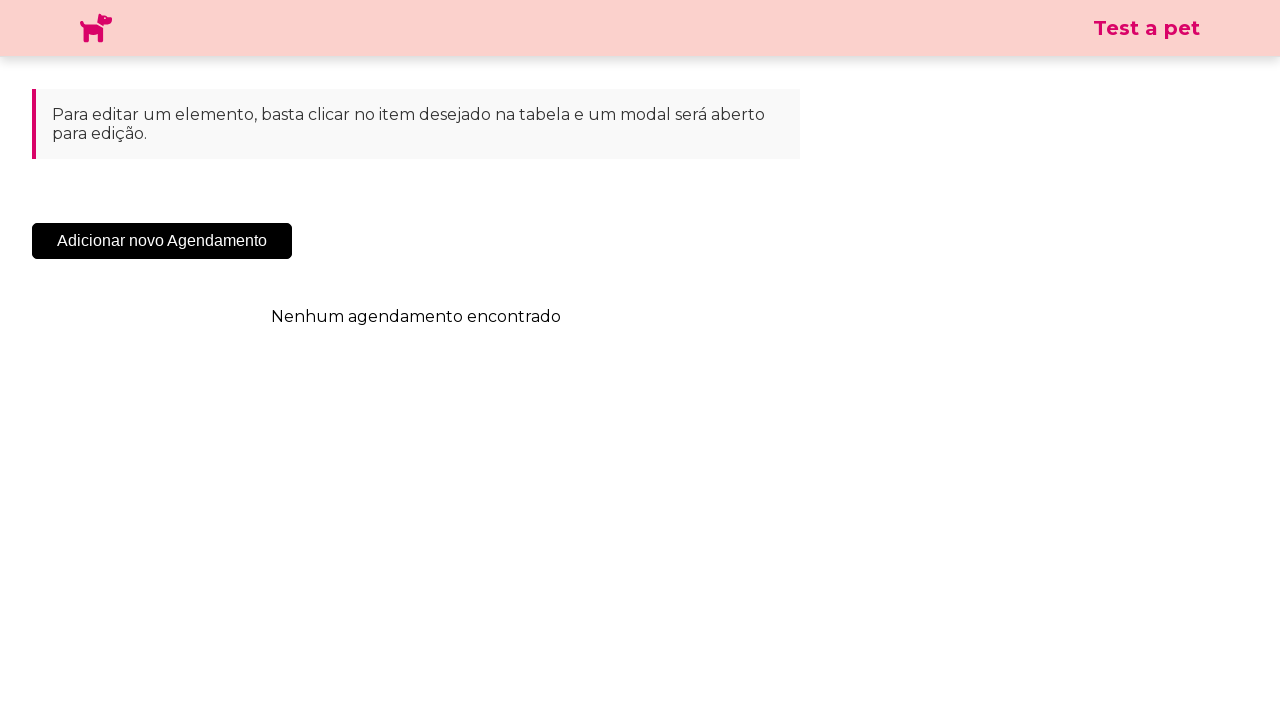

Clicked the 'Add New Appointment' button to open modal at (162, 241) on .sc-cHqXqK.kZzwzX
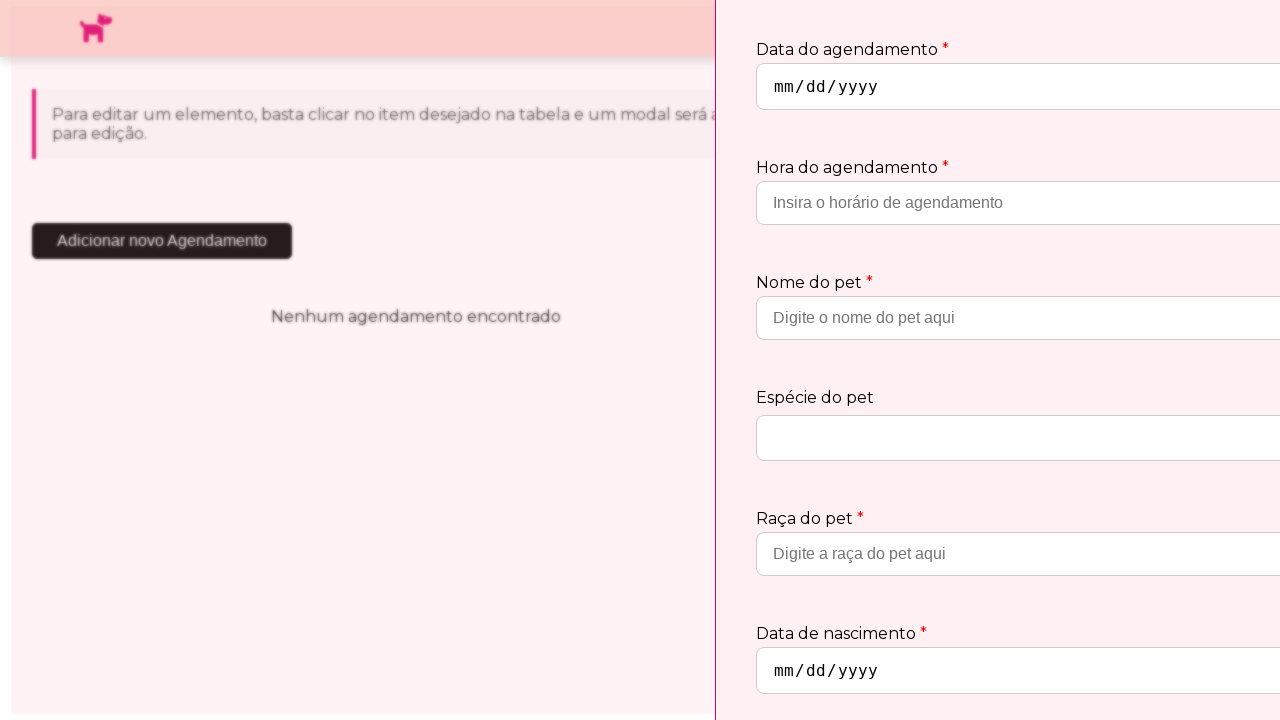

Species dropdown became visible
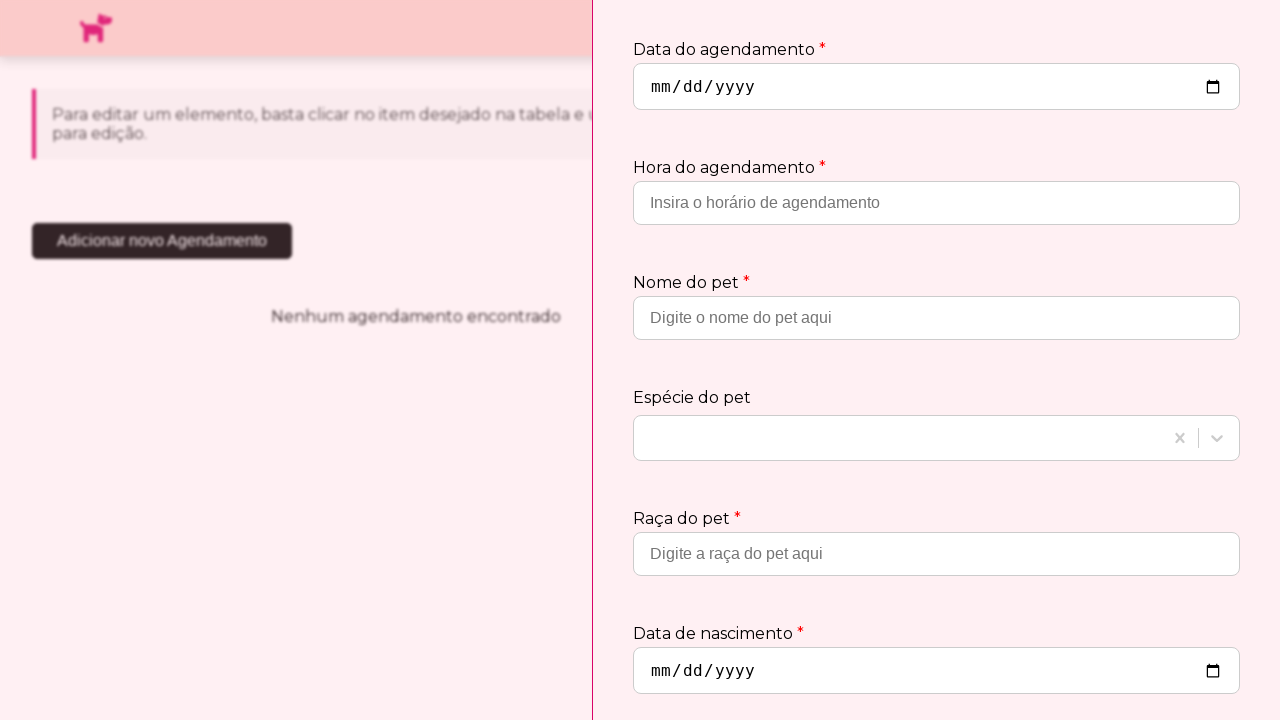

Clicked the species dropdown to open options at (900, 438) on .css-19bb58m
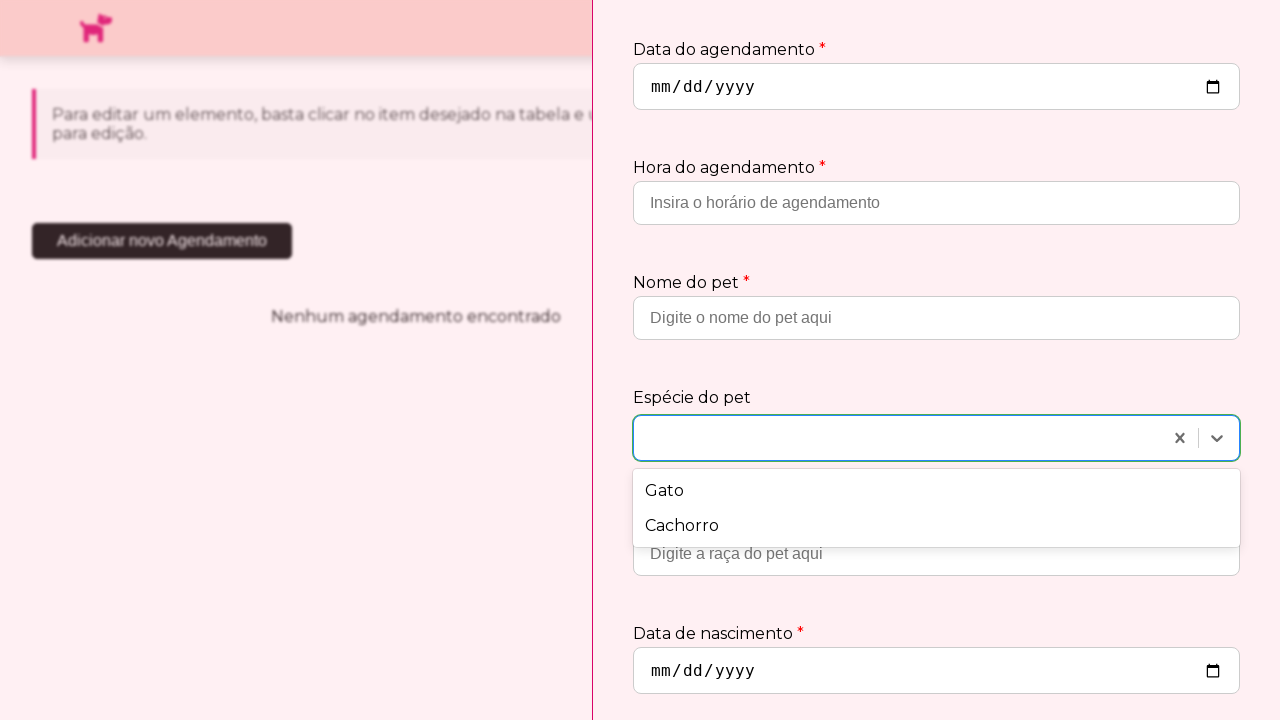

Selected 'Cachorro' from the species dropdown at (936, 526) on xpath=//div[text()='Cachorro']
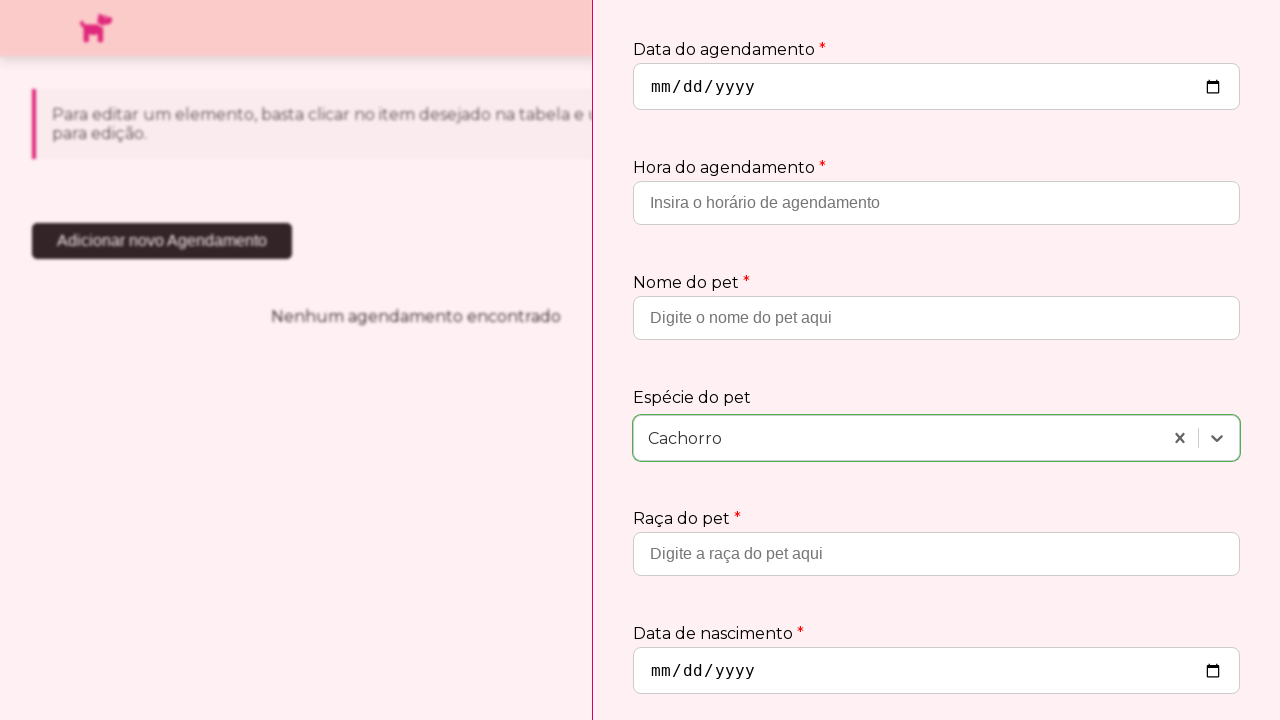

Verified 'Cachorro' selection is visible
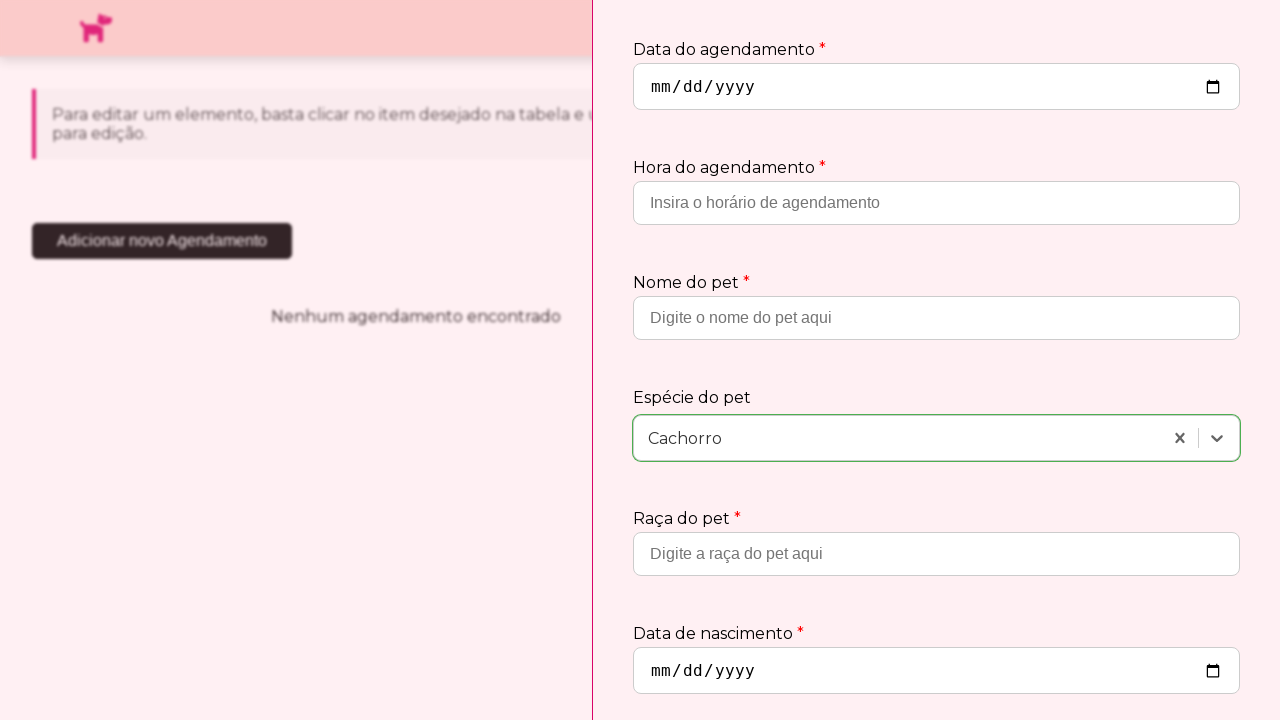

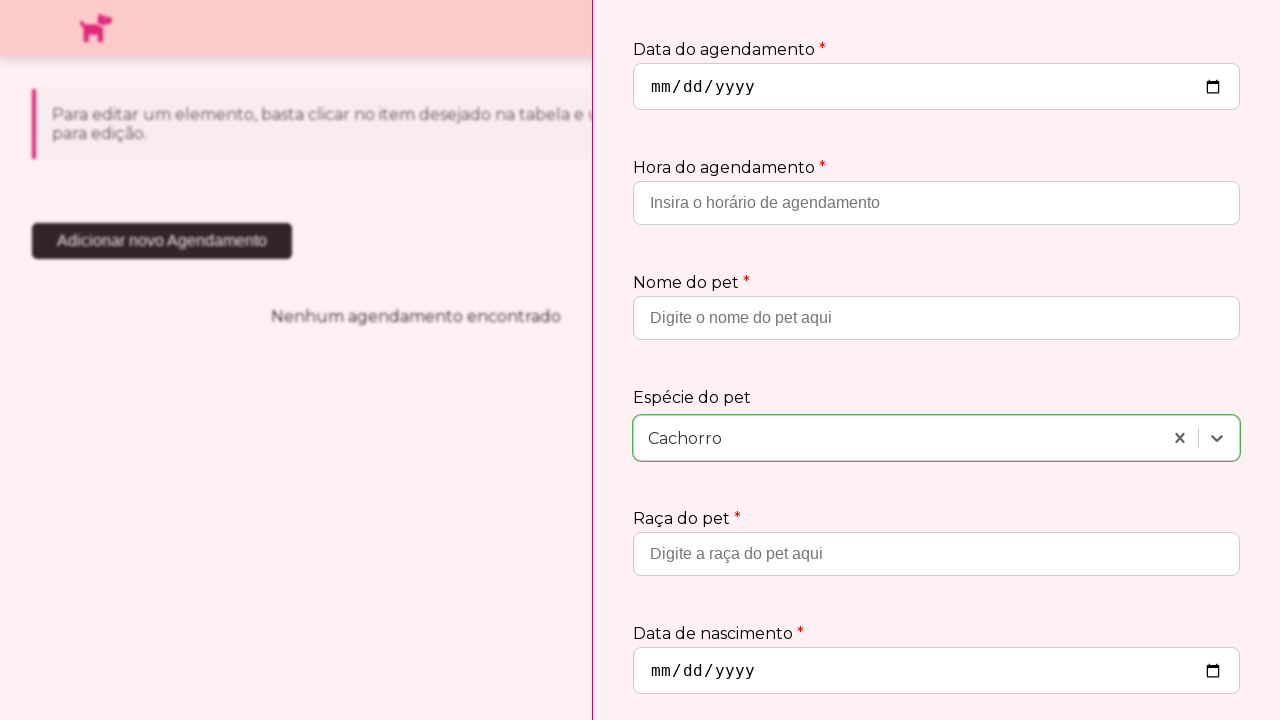